Tests browsing to M languages and verifies the Mathematica language entry has correct details: name, author, date, and comments count.

Starting URL: http://www.99-bottles-of-beer.net/

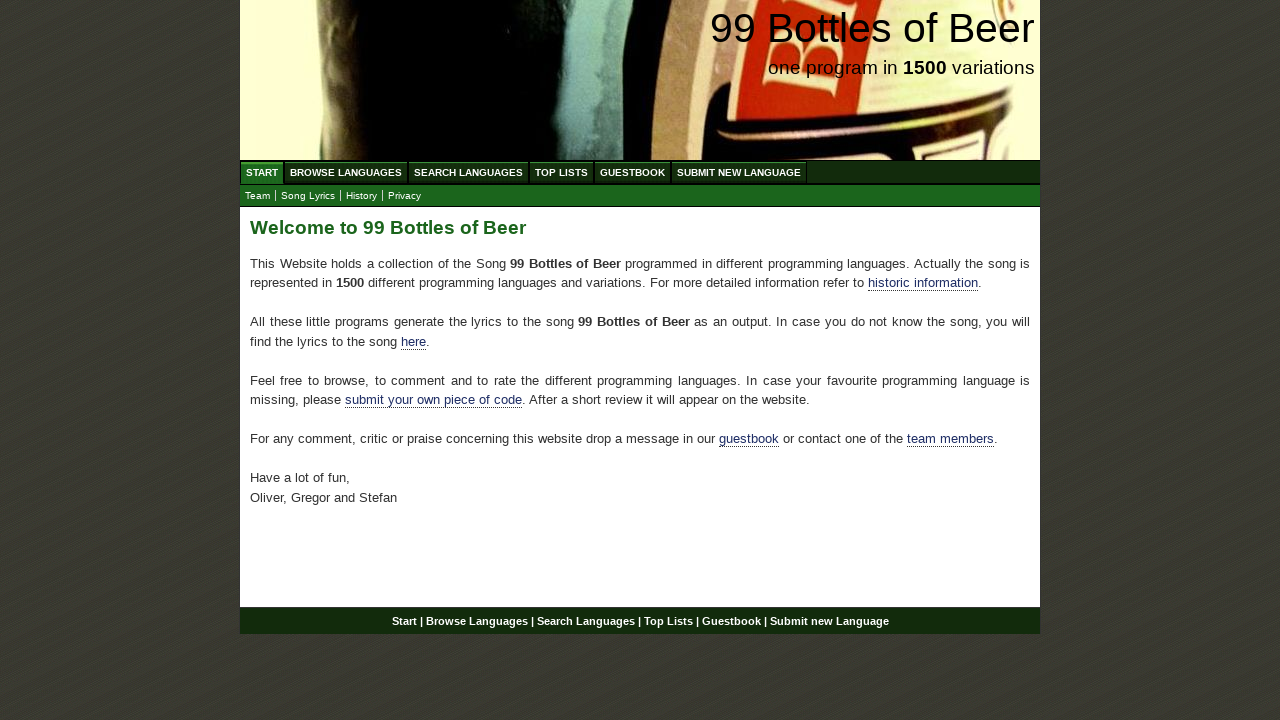

Clicked on Browse Languages menu at (346, 172) on xpath=//ul[@id='menu']//a[text()='Browse Languages']
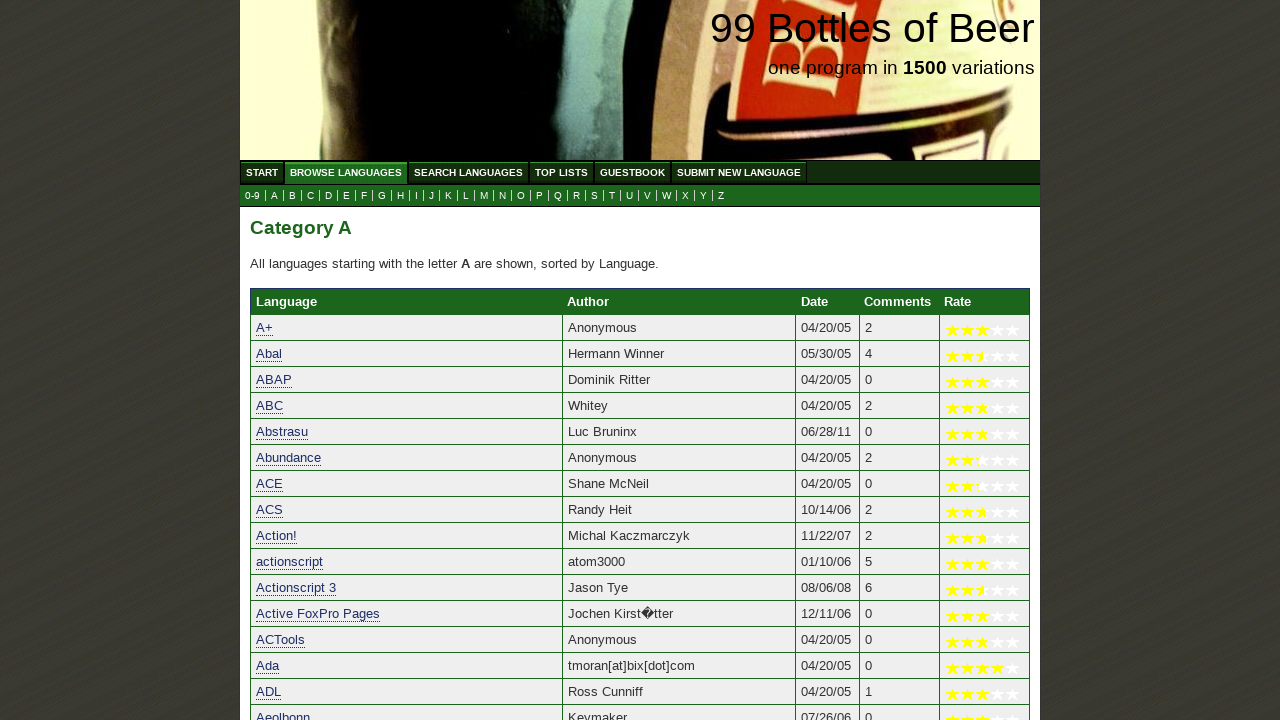

Clicked on M language submenu link at (484, 196) on xpath=//ul[@id='submenu']//a[@href='m.html']
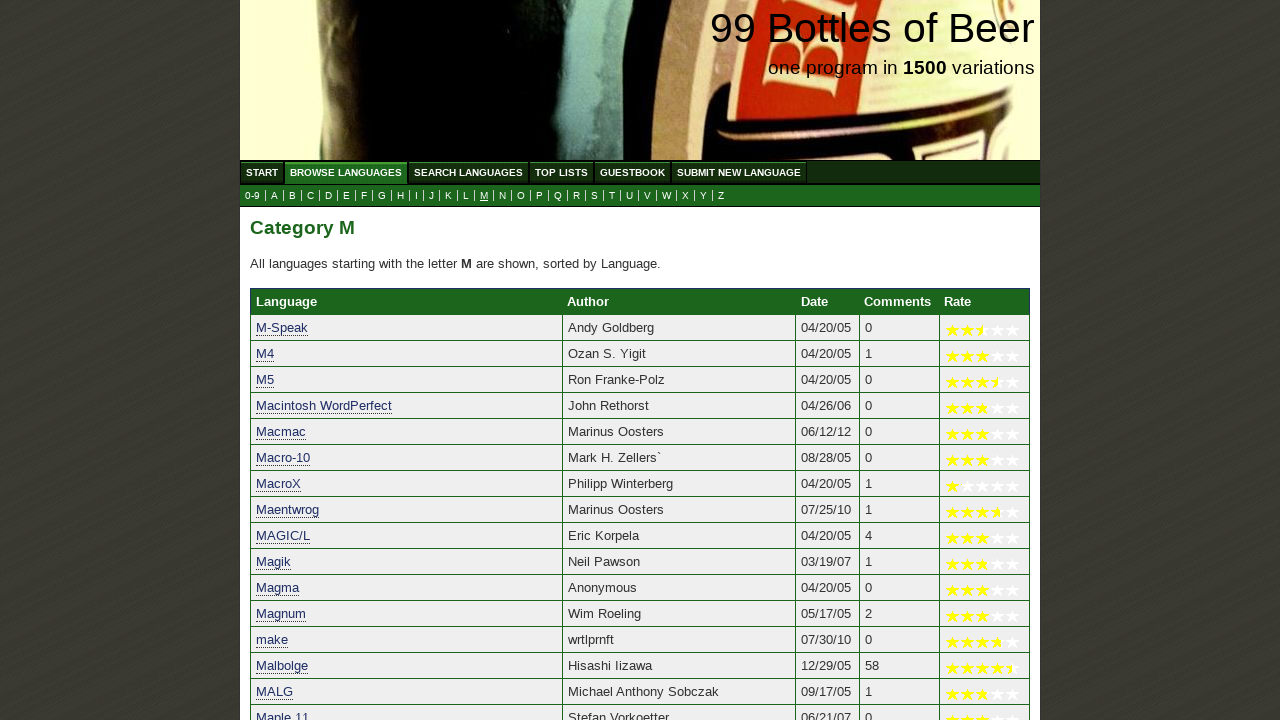

Retrieved Mathematica language name
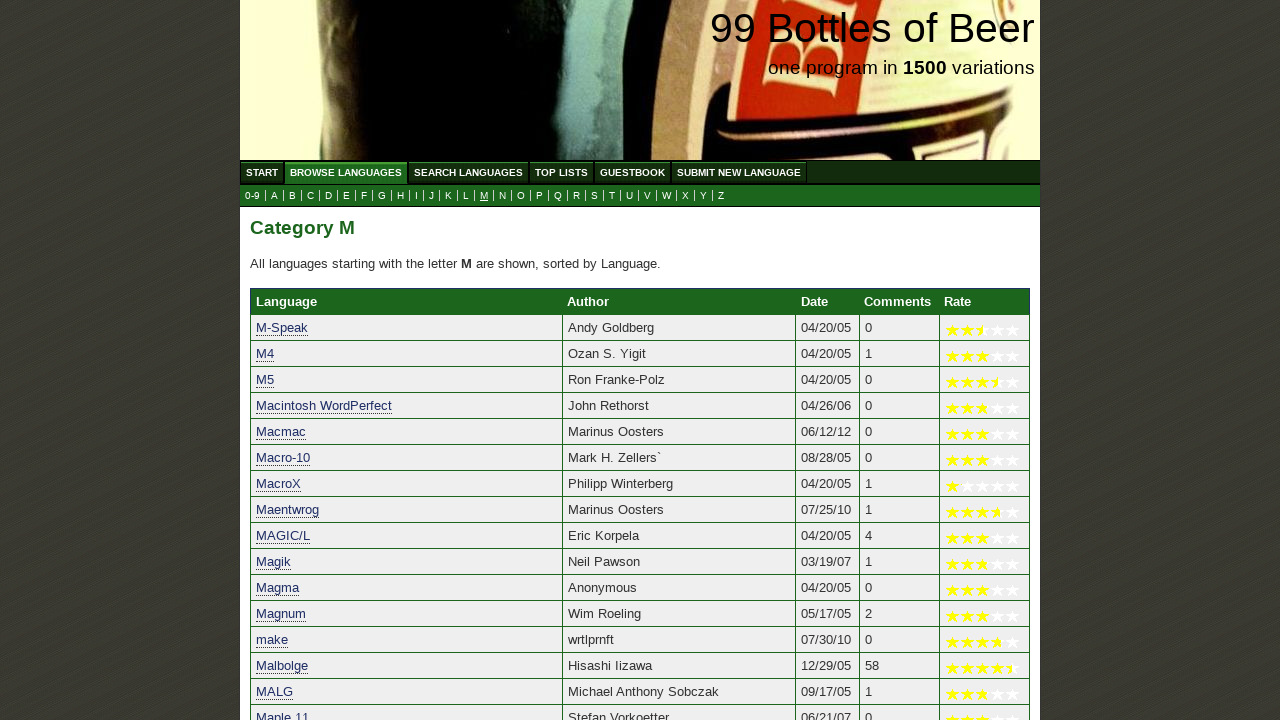

Retrieved Mathematica author name
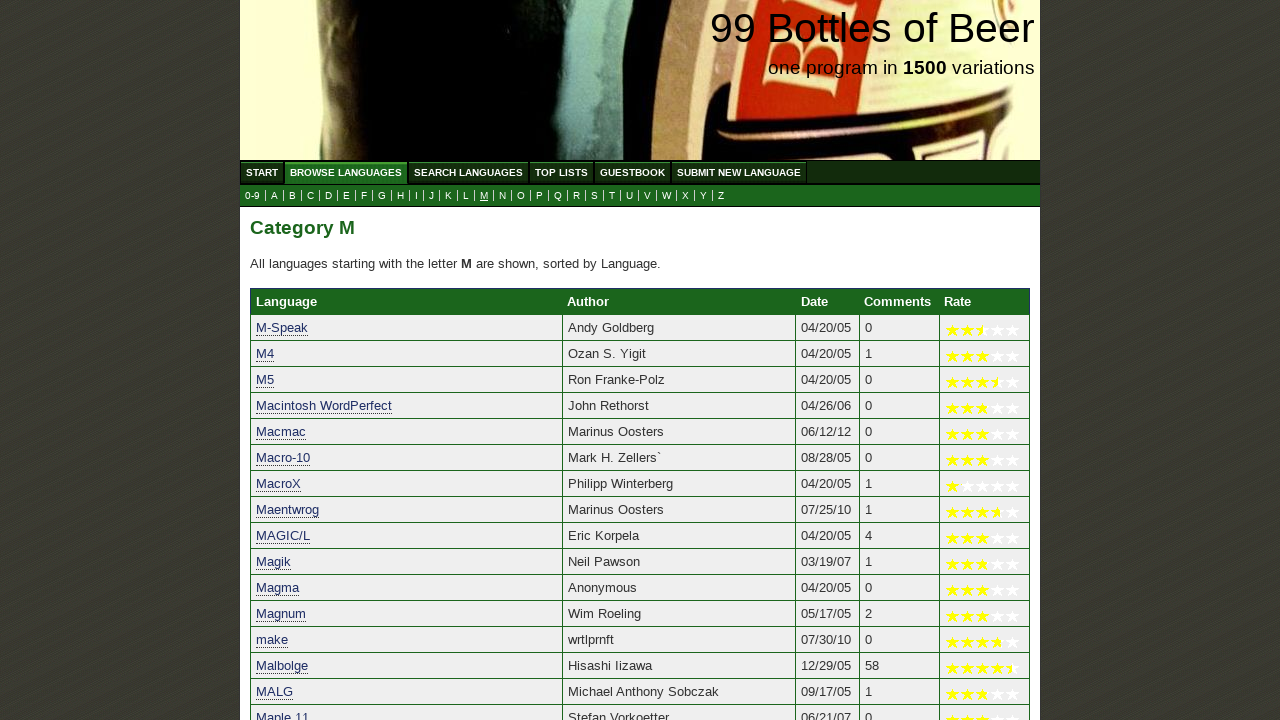

Retrieved Mathematica date
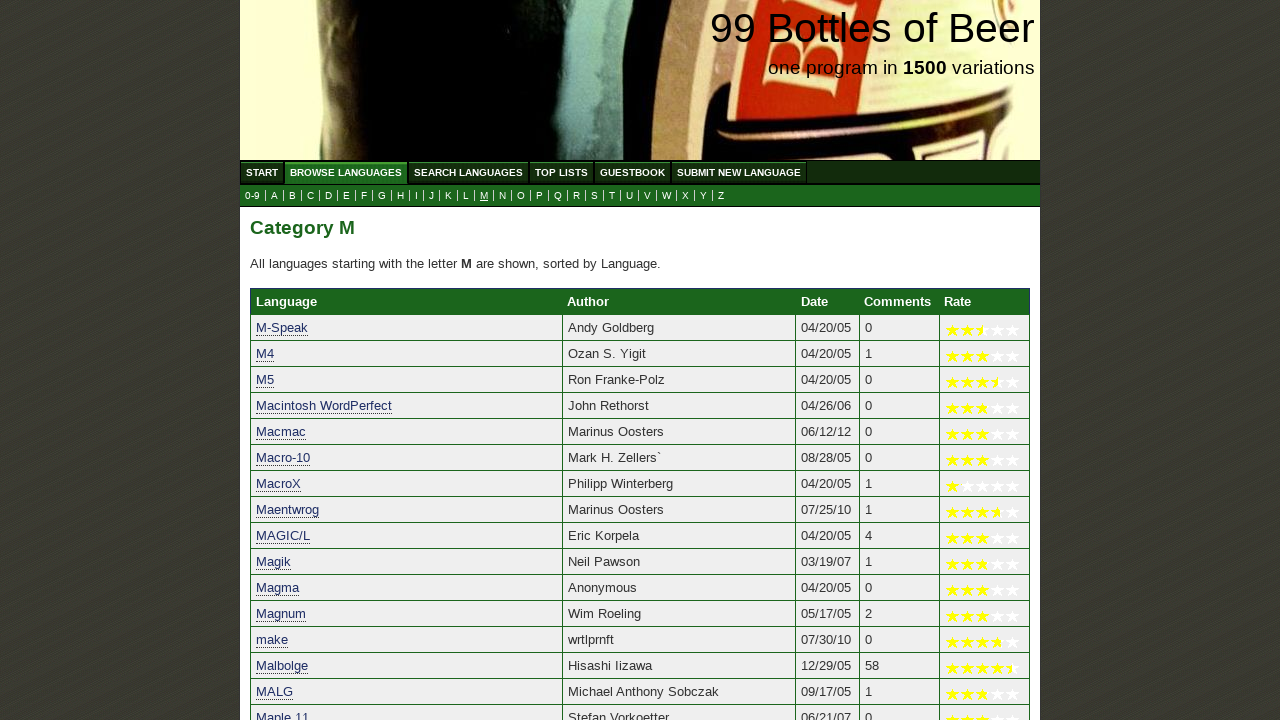

Retrieved Mathematica comments count
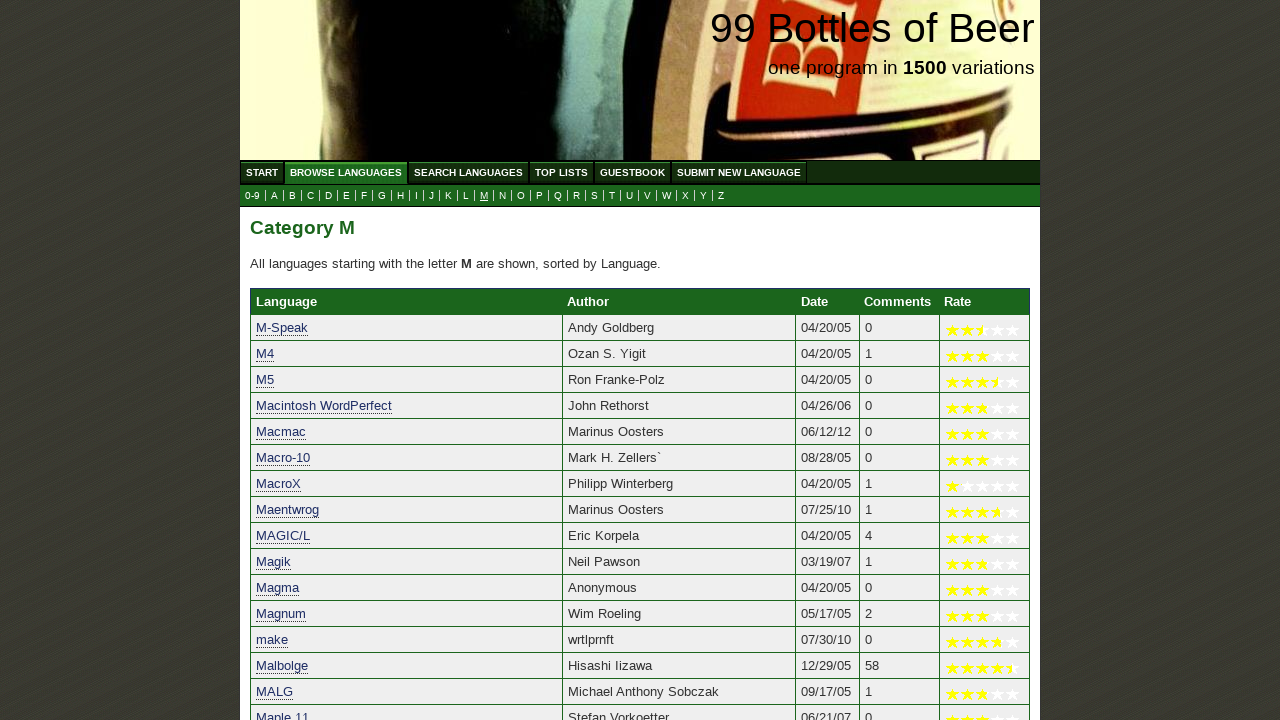

Verified language name is 'Mathematica'
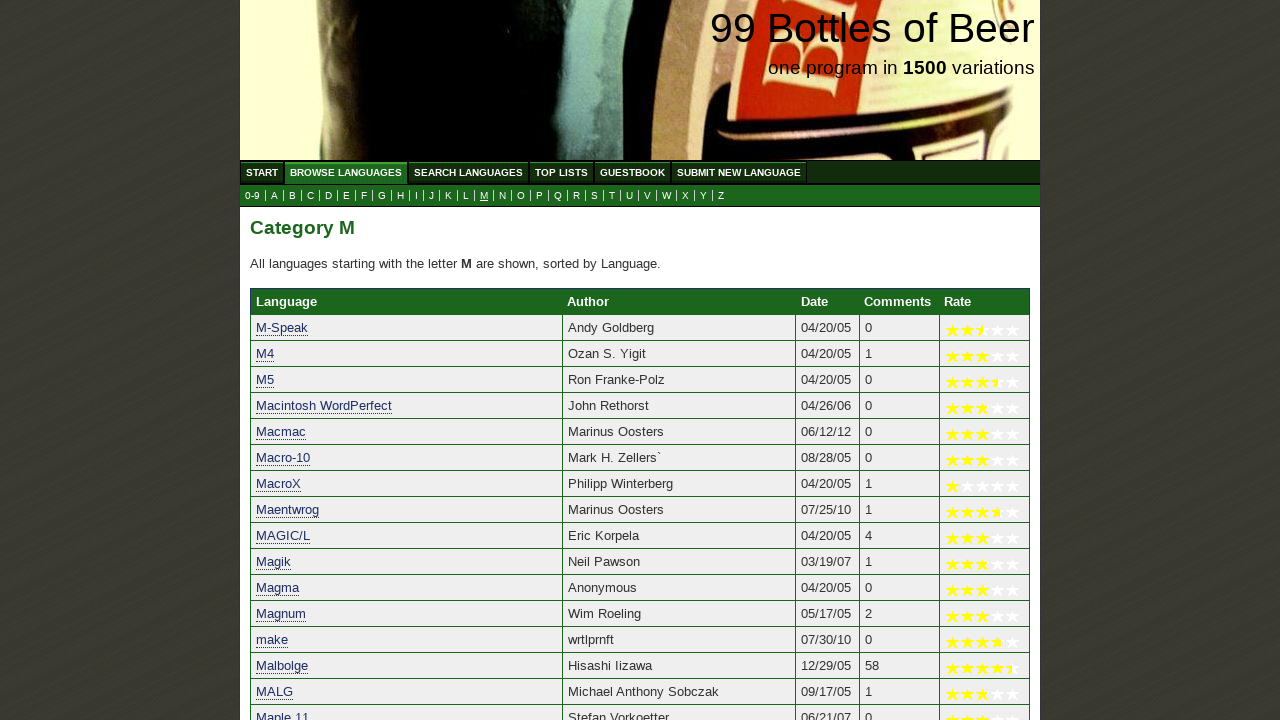

Verified author is 'Brenton Bostick'
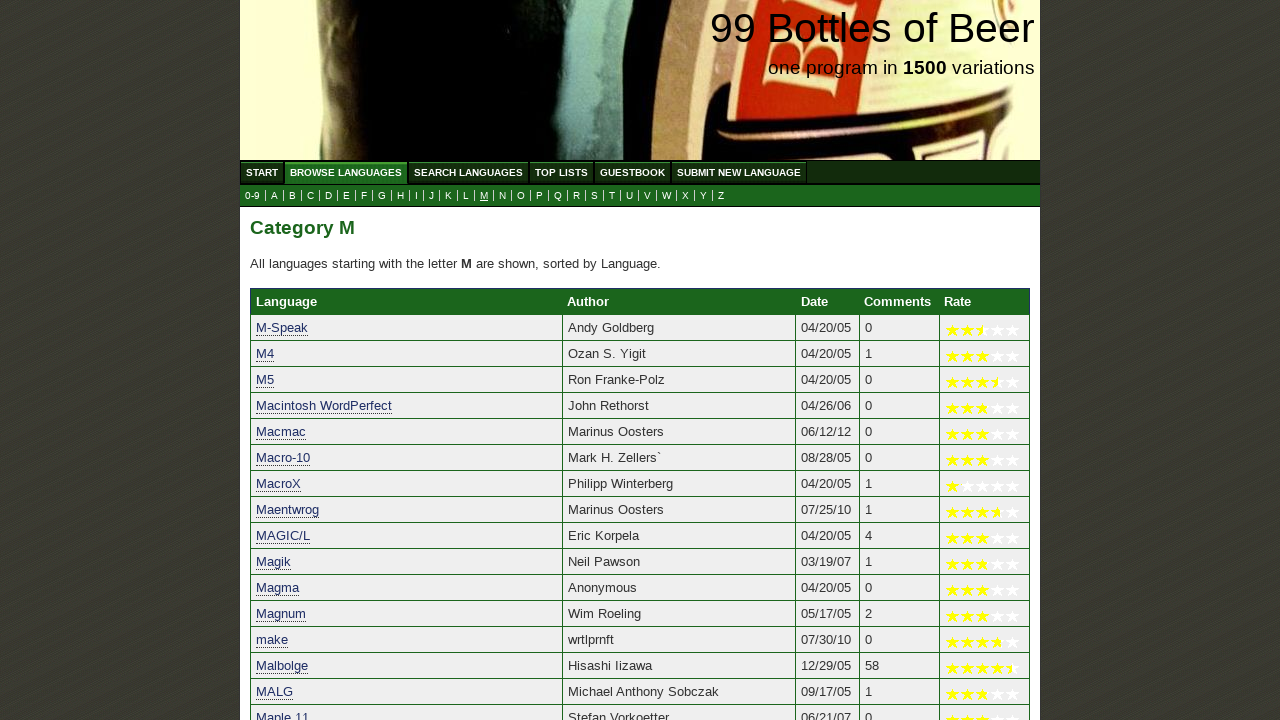

Verified date is '03/16/06'
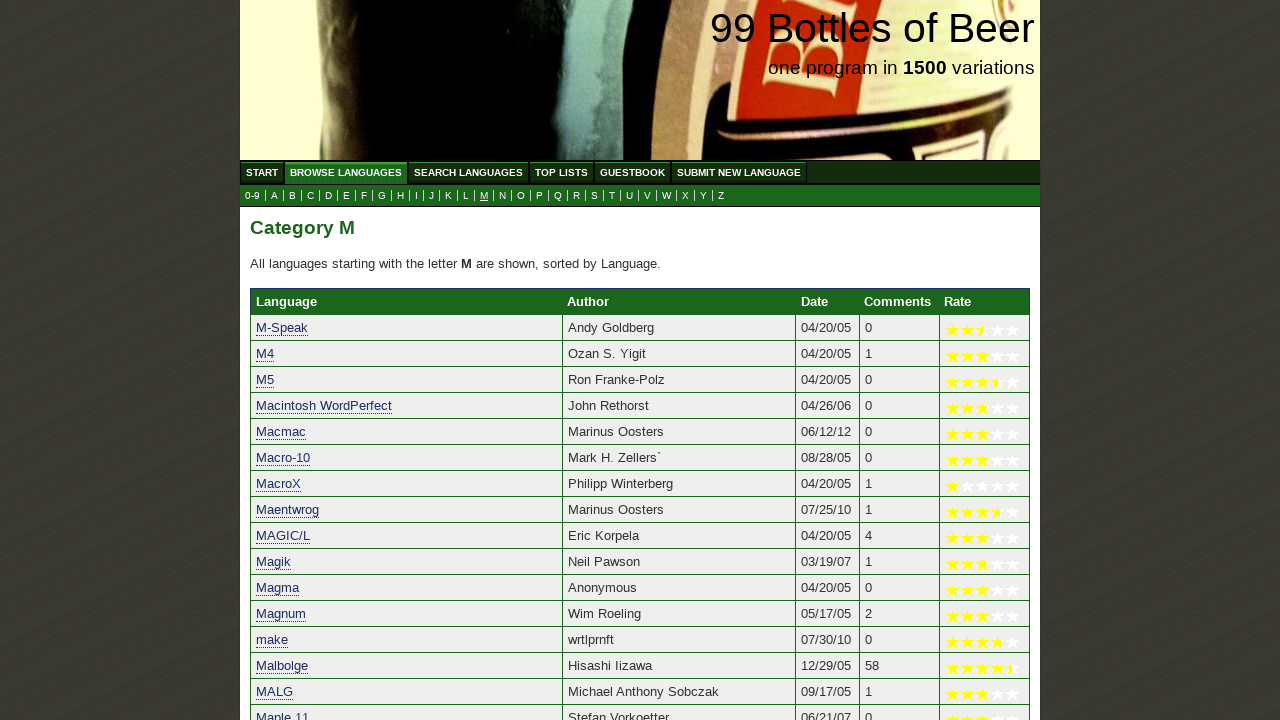

Verified comments count is '1'
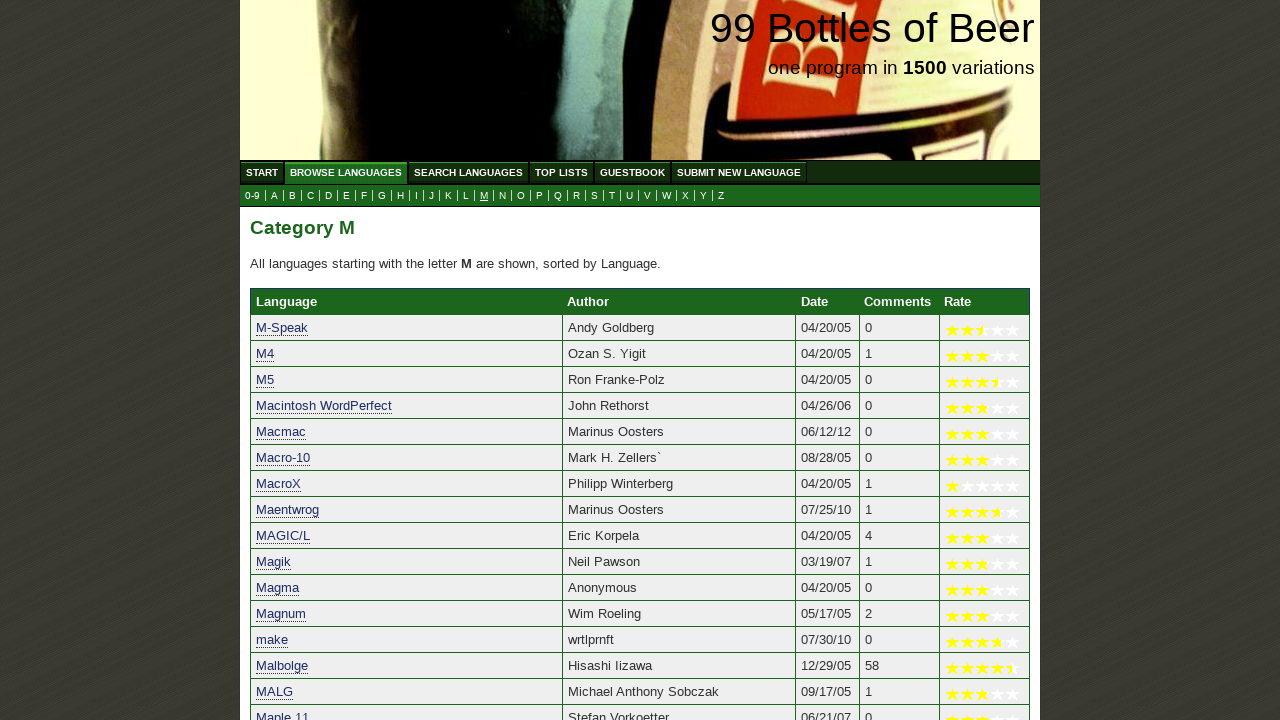

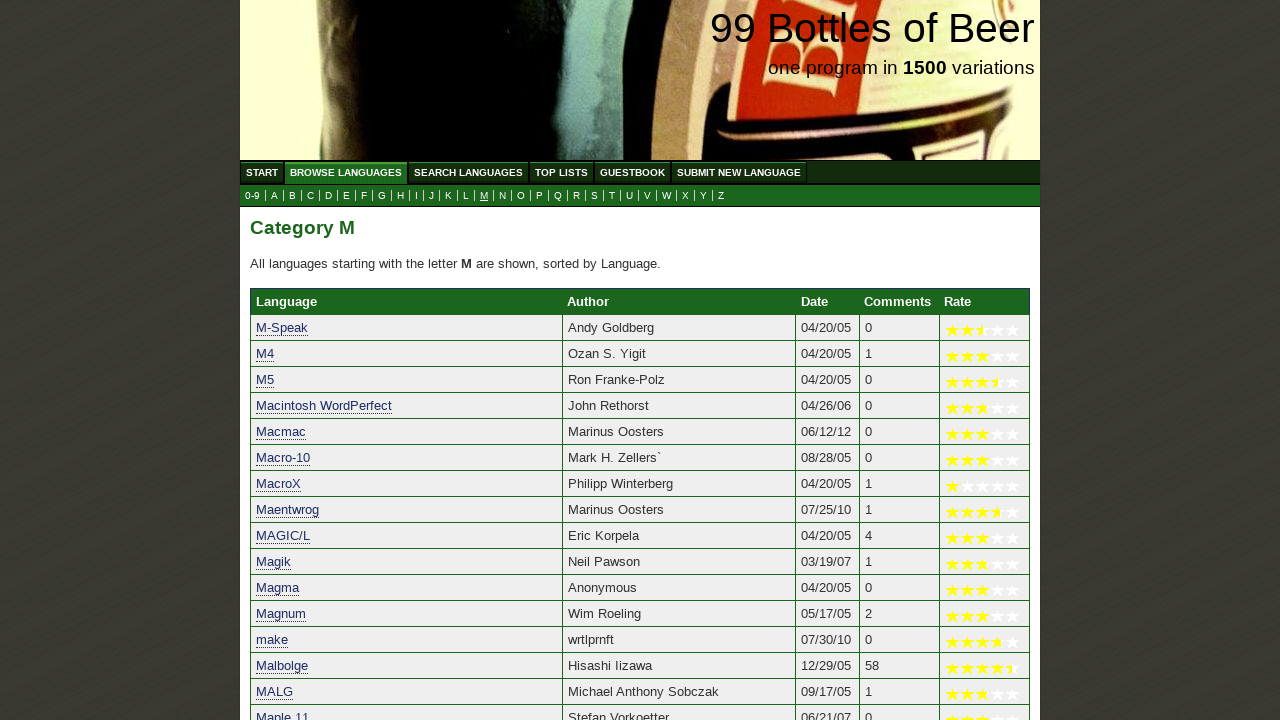